Tests multi-window handling by opening a new browser window, navigating to a different page, extracting a course name, switching back to the original window, and entering the extracted text into a form field

Starting URL: https://rahulshettyacademy.com/angularpractice/

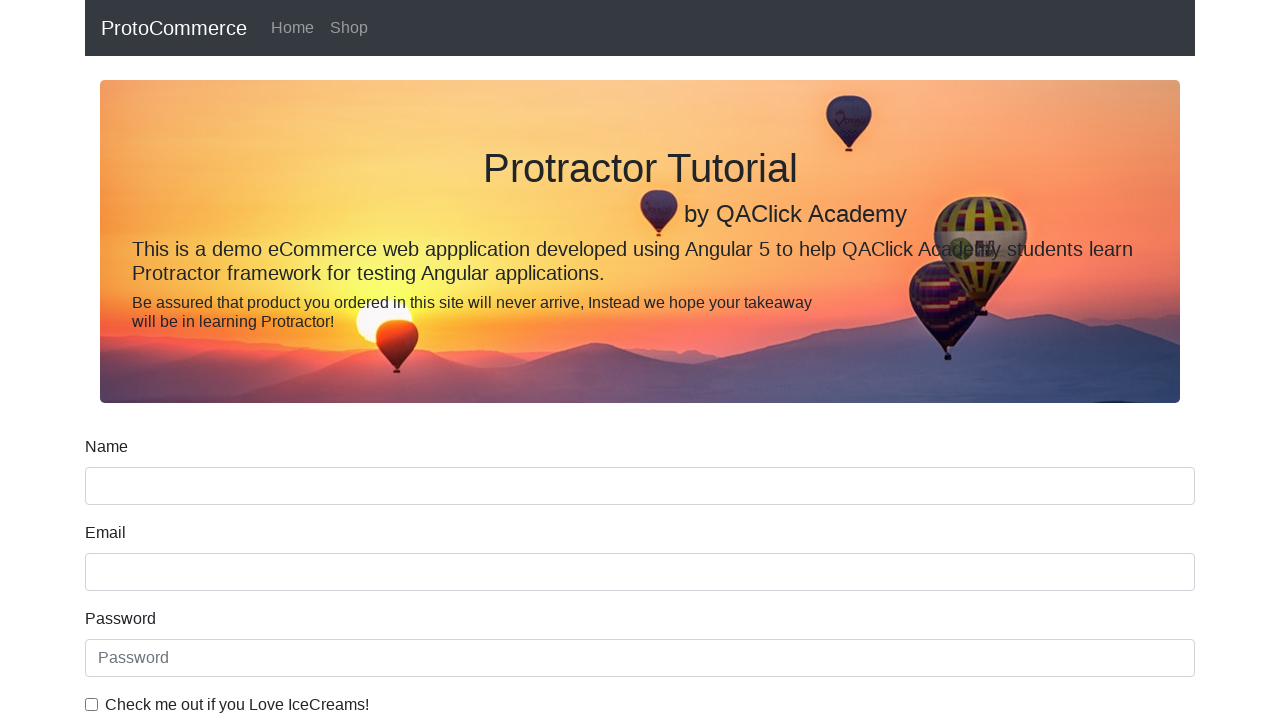

Opened a new browser window/tab
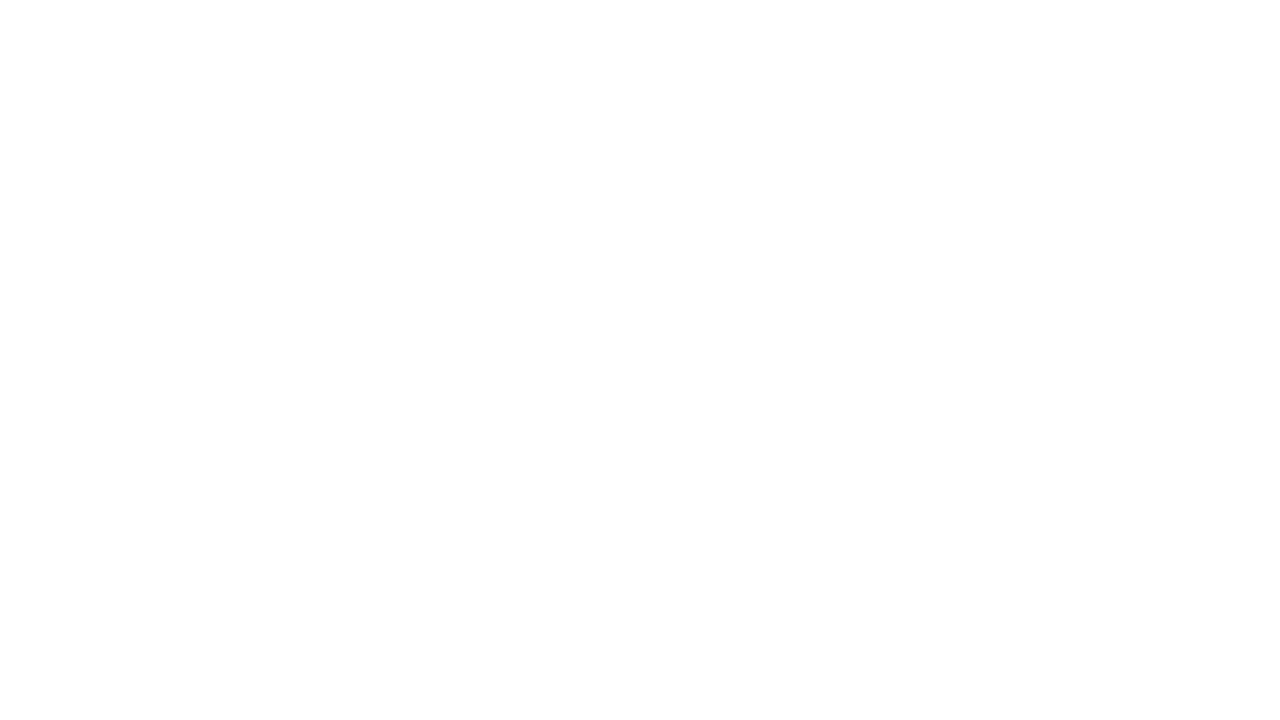

Navigated new window to https://rahulshettyacademy.com/
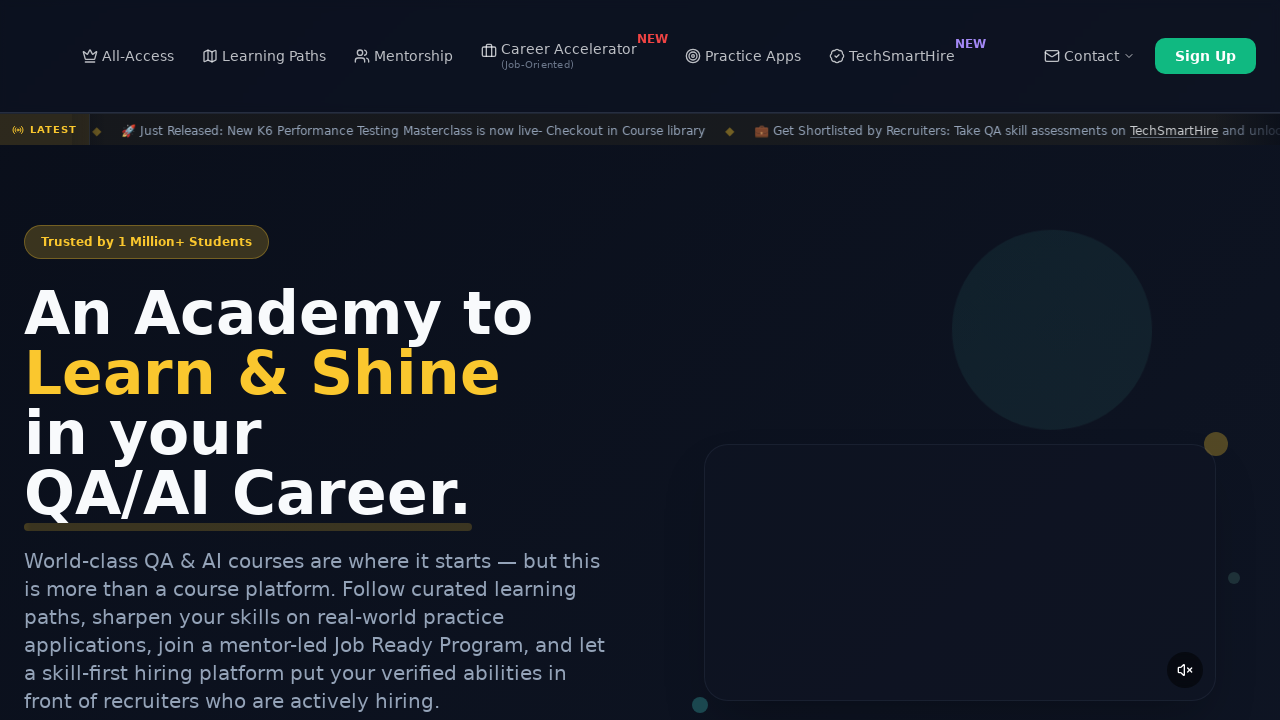

Located all course links in new window
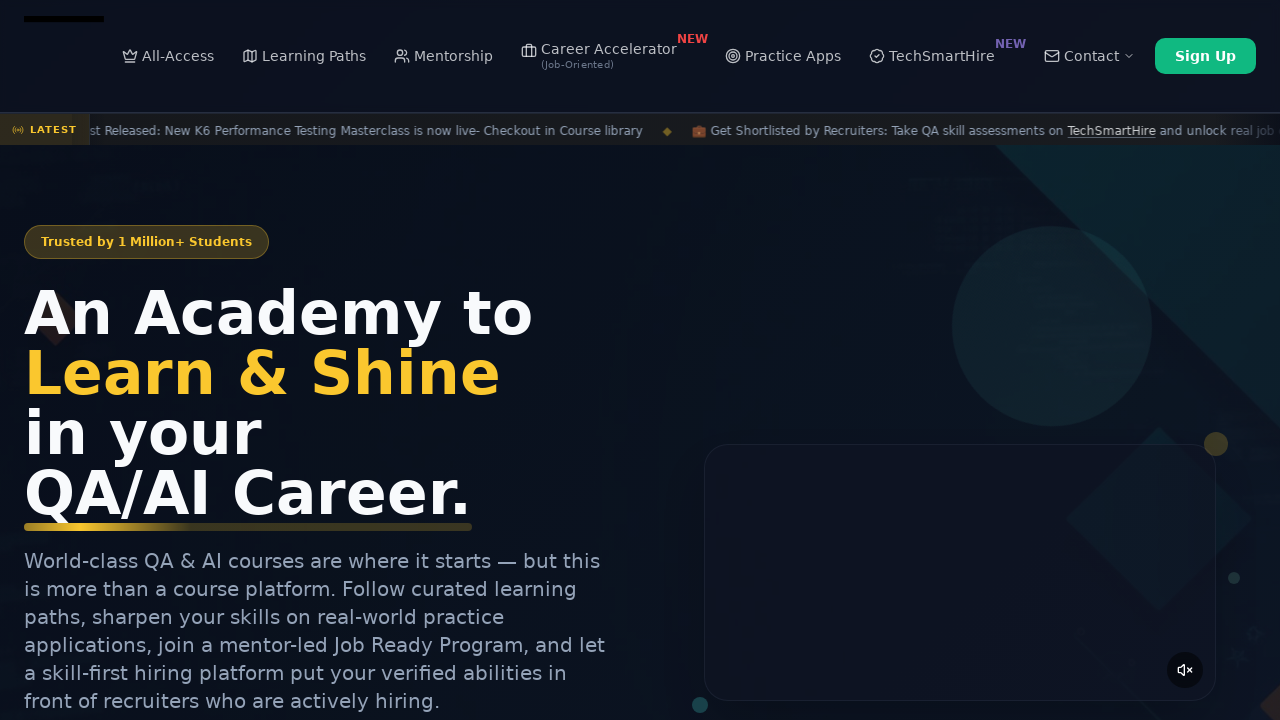

Extracted course name: Playwright Testing
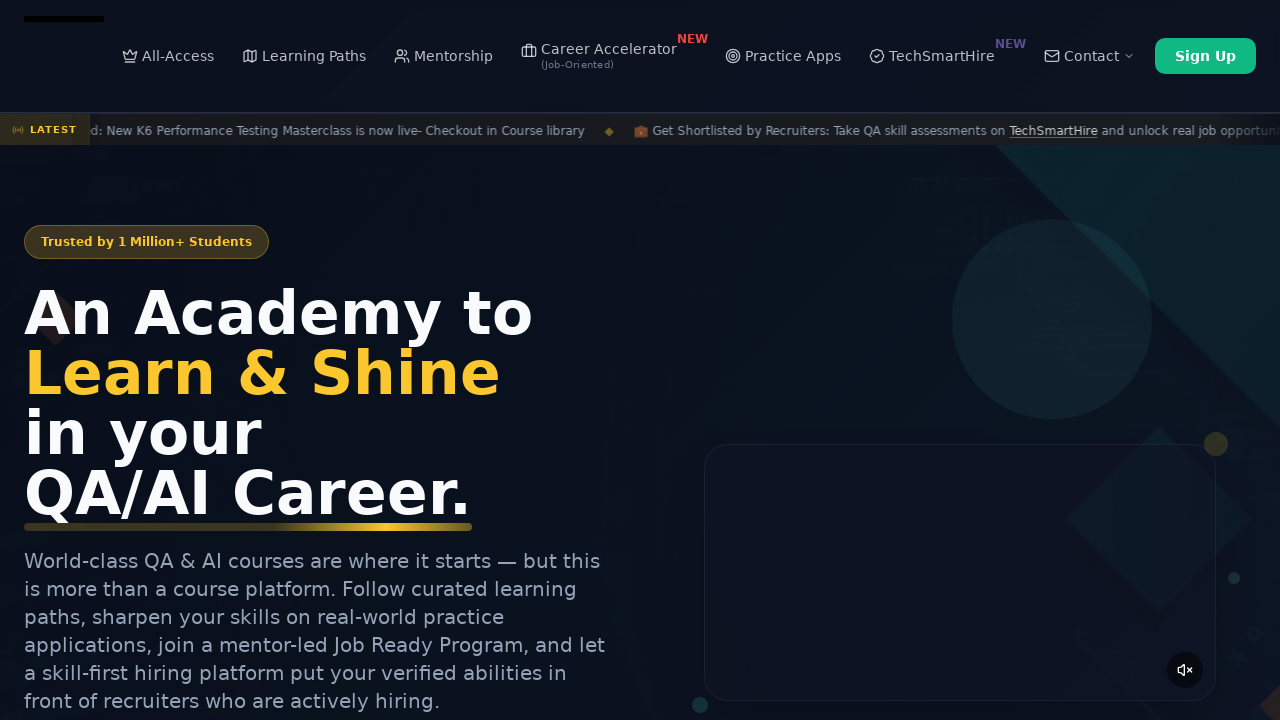

Switched back to original window
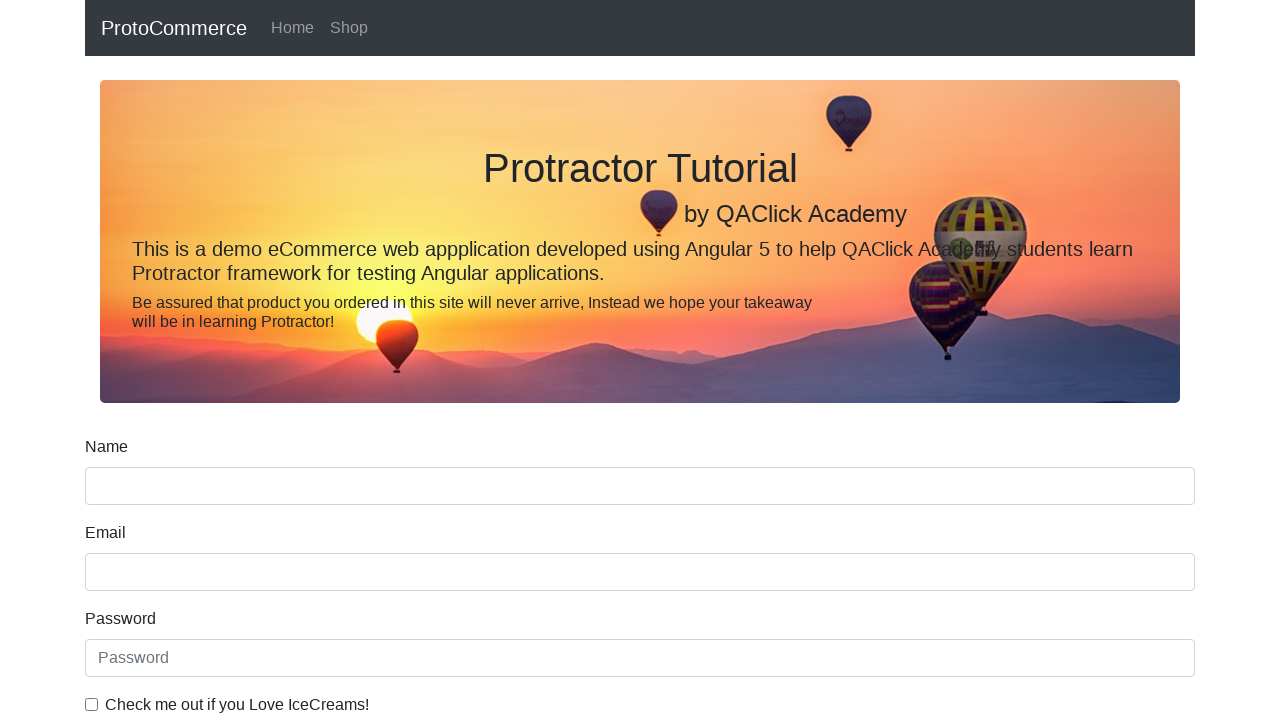

Filled name field with extracted course name: Playwright Testing on input[name='name']
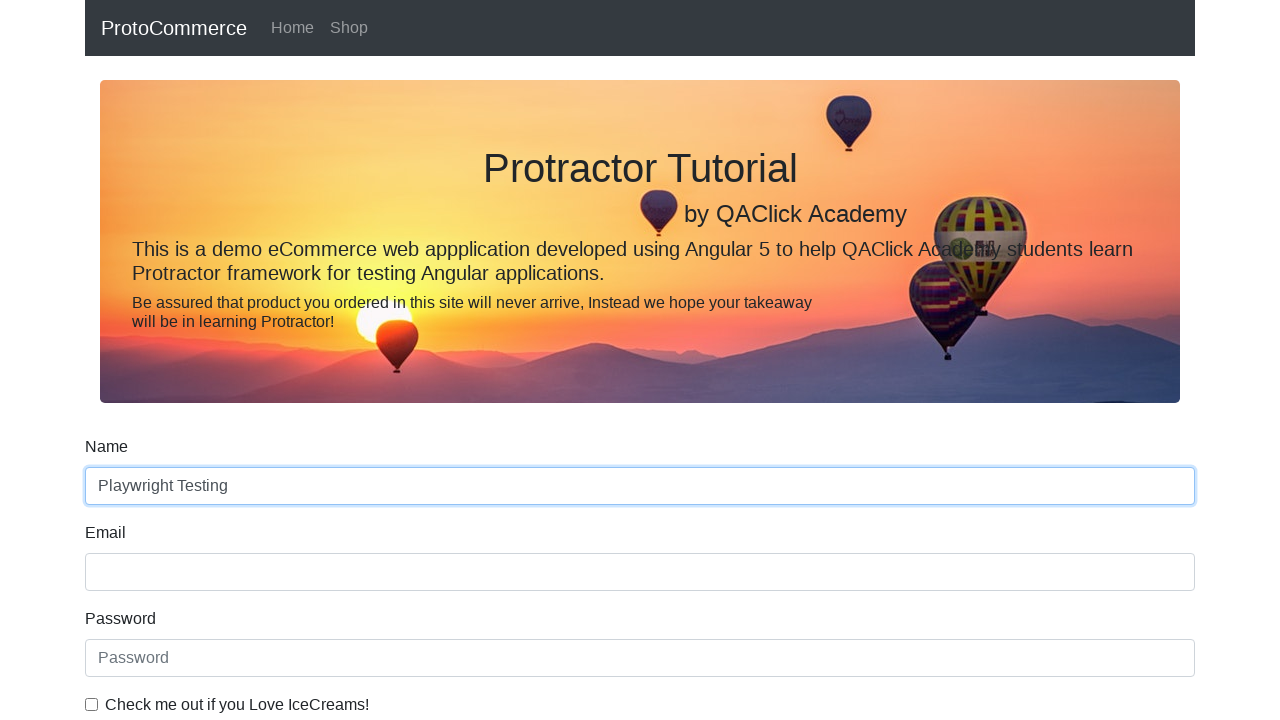

Waited 500ms to ensure name field is filled
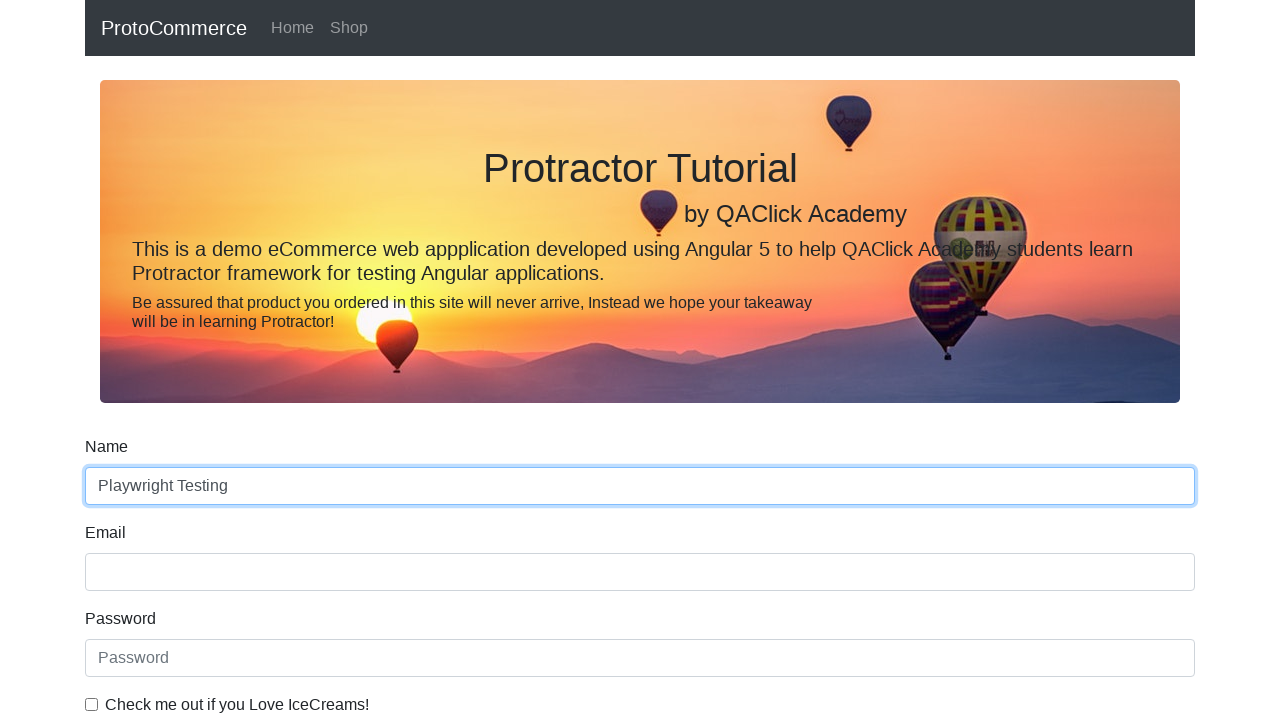

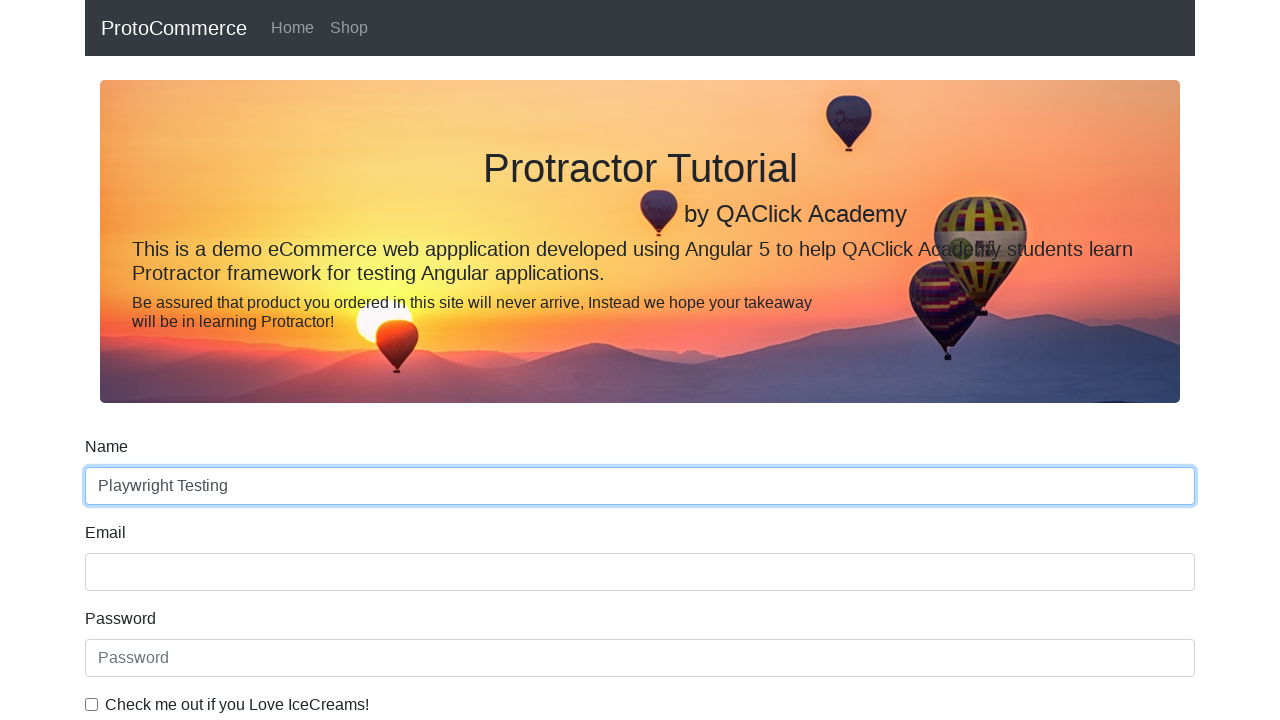